Tests clearing the value of an input field that contains pre-populated text

Starting URL: https://letcode.in/edit

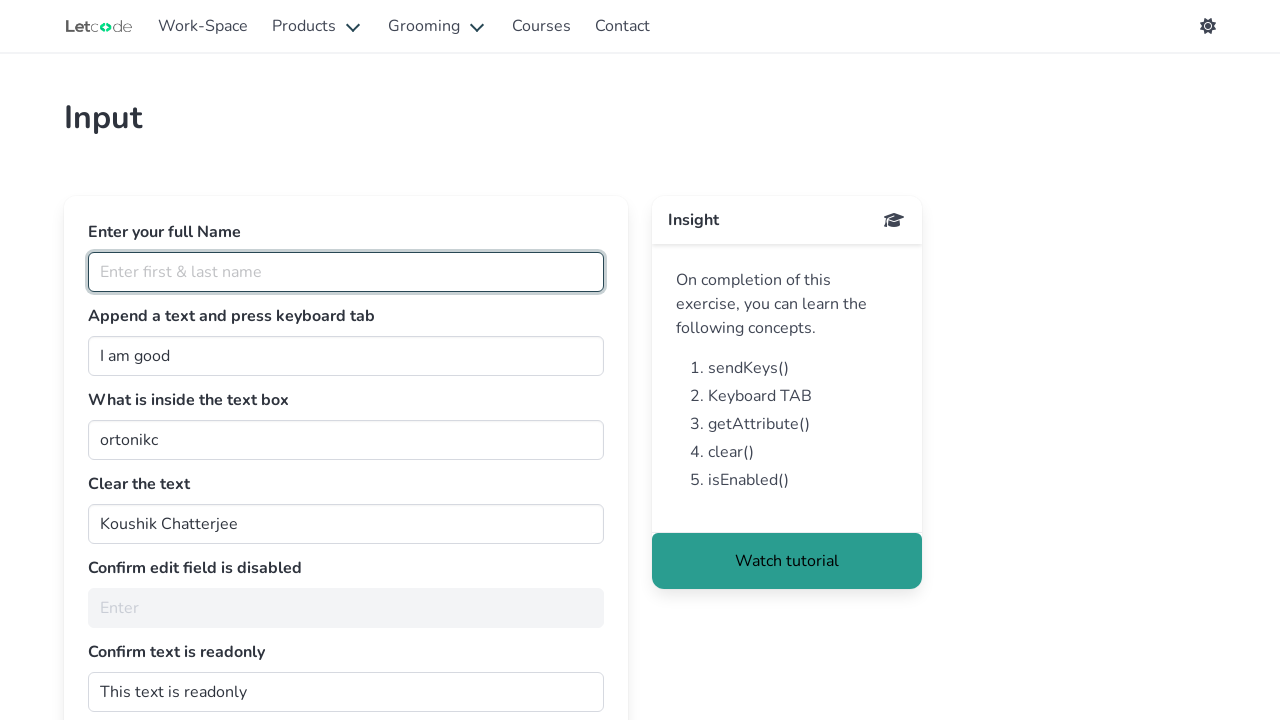

Navigated to https://letcode.in/edit
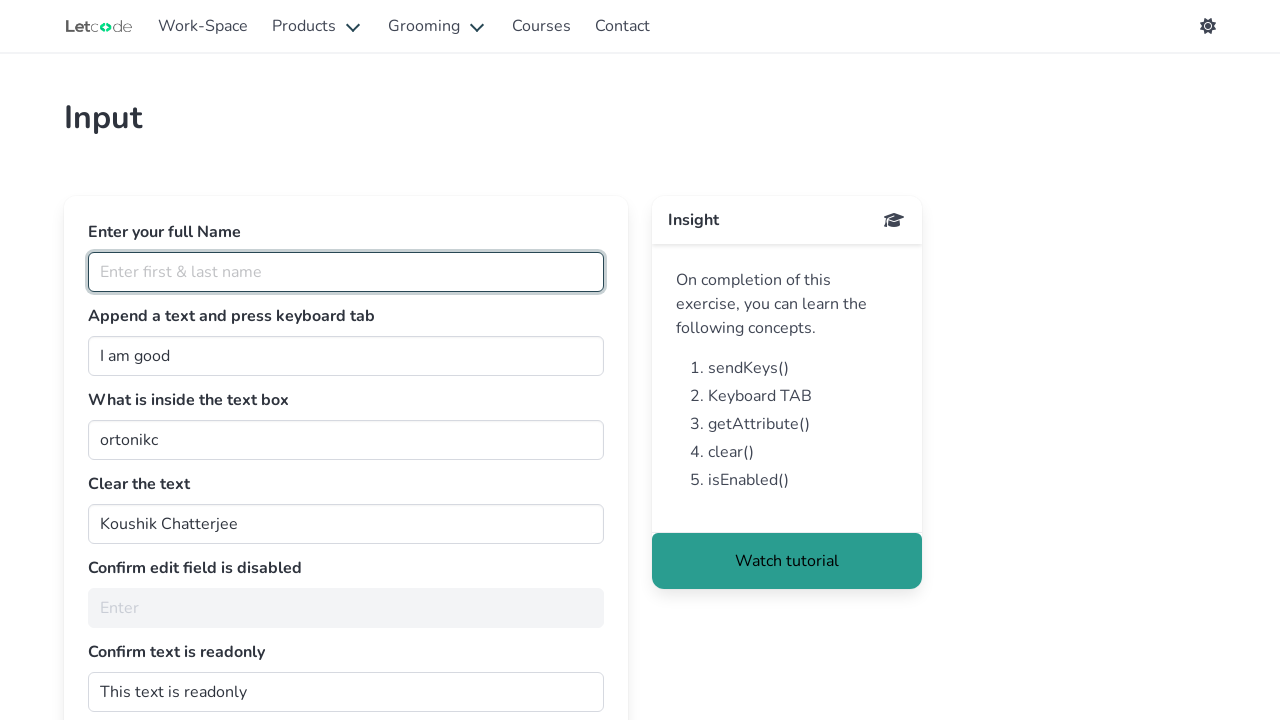

Cleared the input field containing 'Koushik Chatterjee' by filling with empty string on input[value='Koushik Chatterjee']
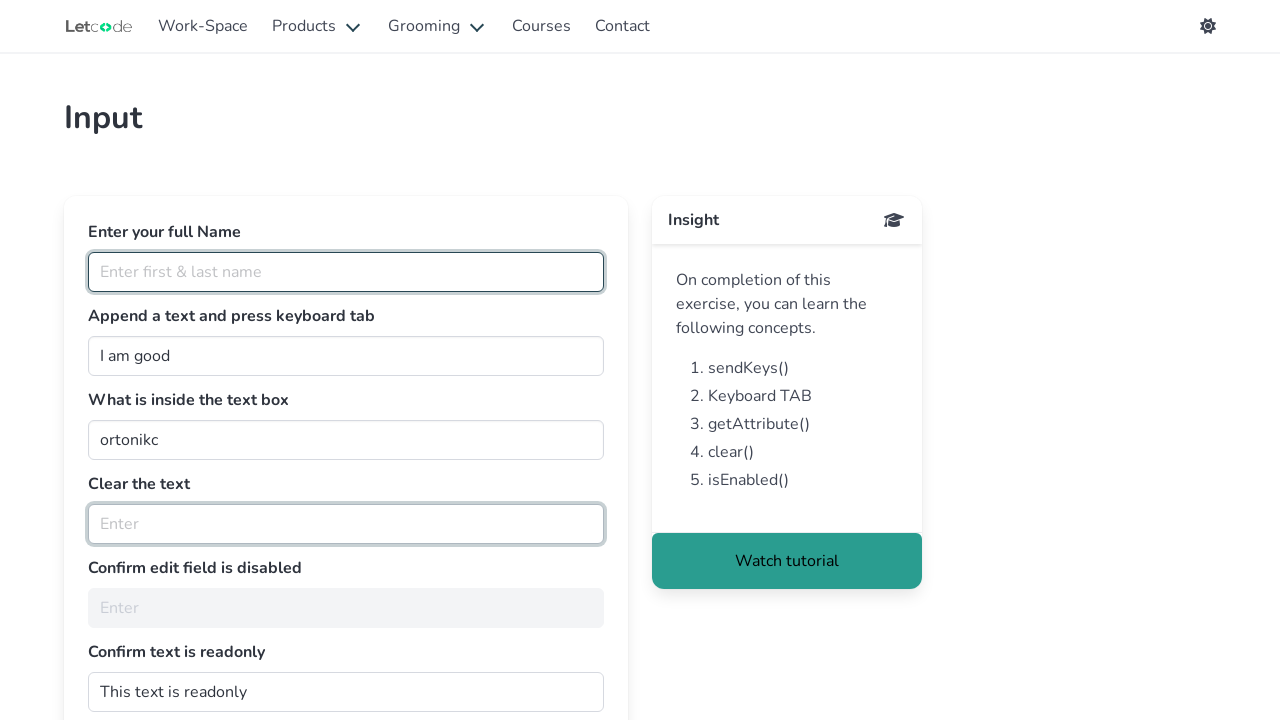

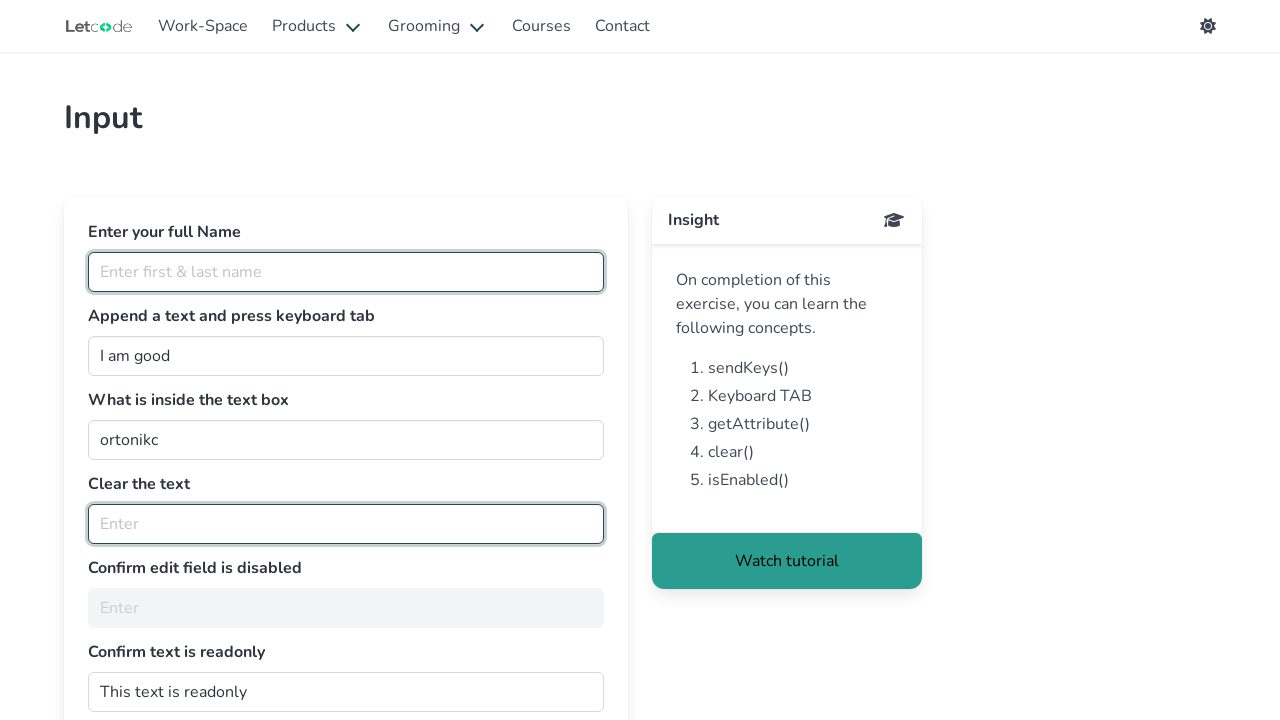